Tests sorting a table with helpful CSS class markup by clicking the "dues" column header and verifying ascending sort order

Starting URL: http://the-internet.herokuapp.com/tables

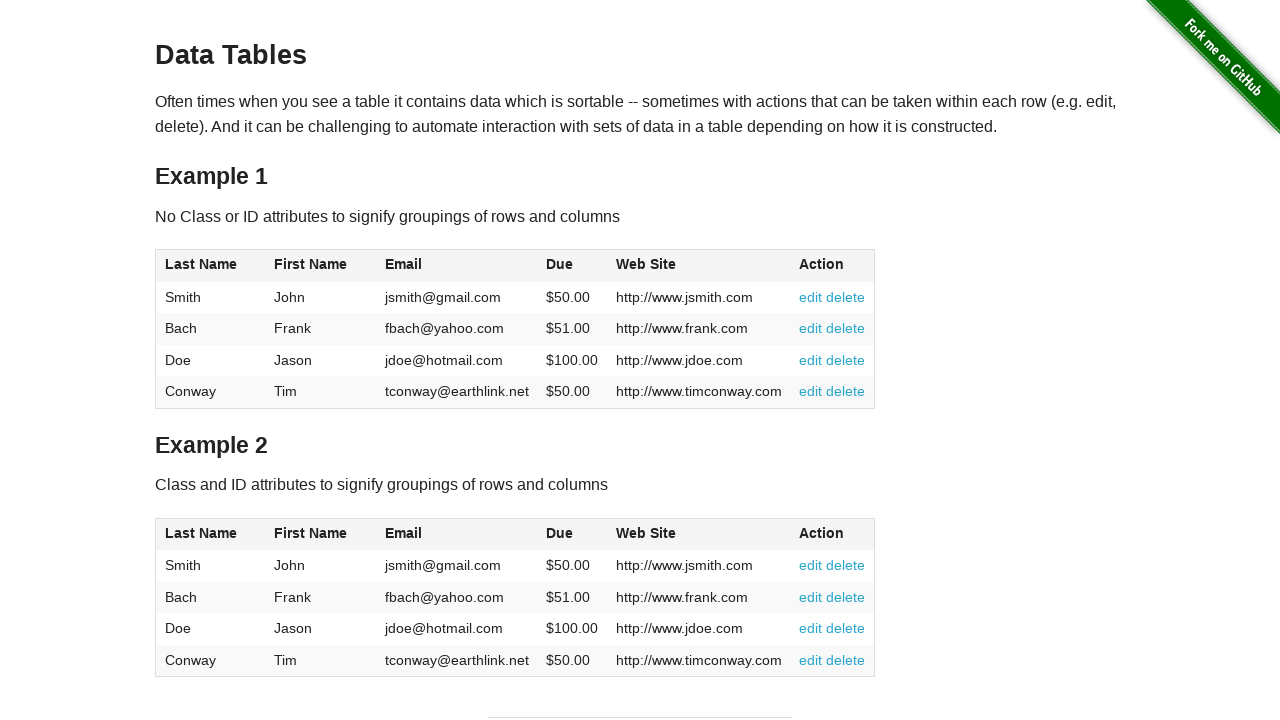

Clicked 'dues' column header in table2 to sort at (560, 533) on #table2 thead .dues
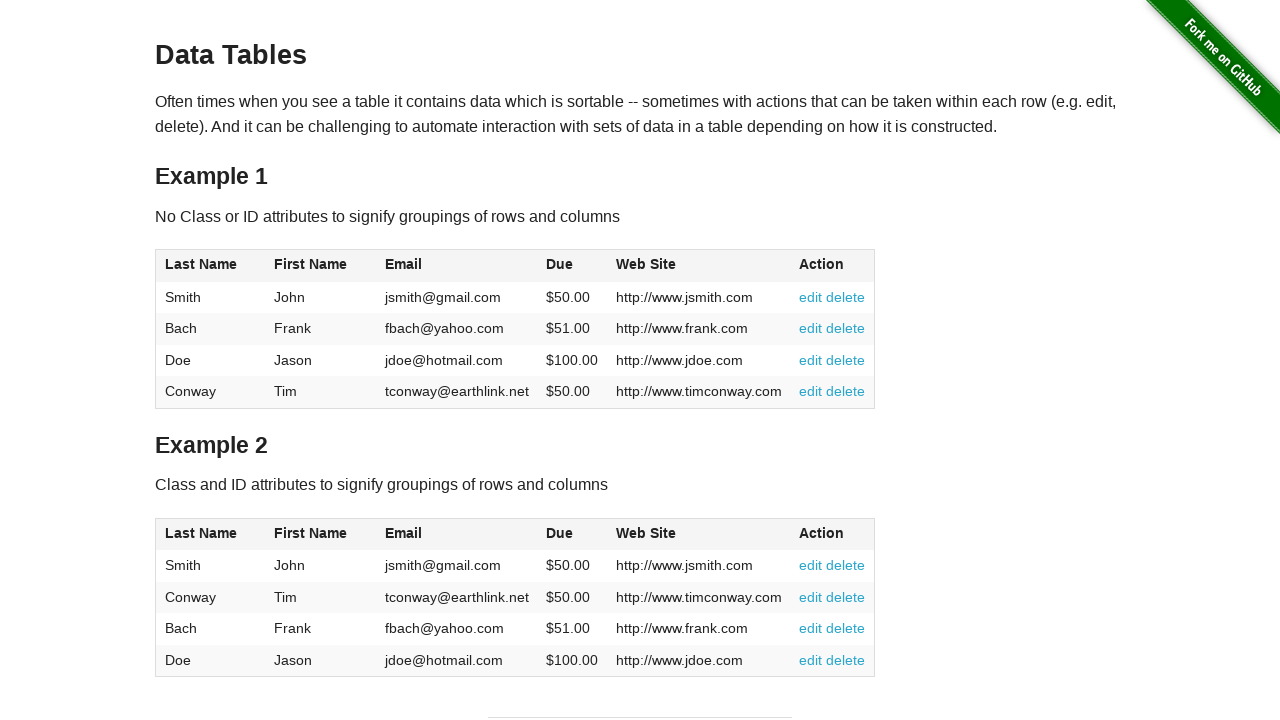

Table data loaded after clicking sort column
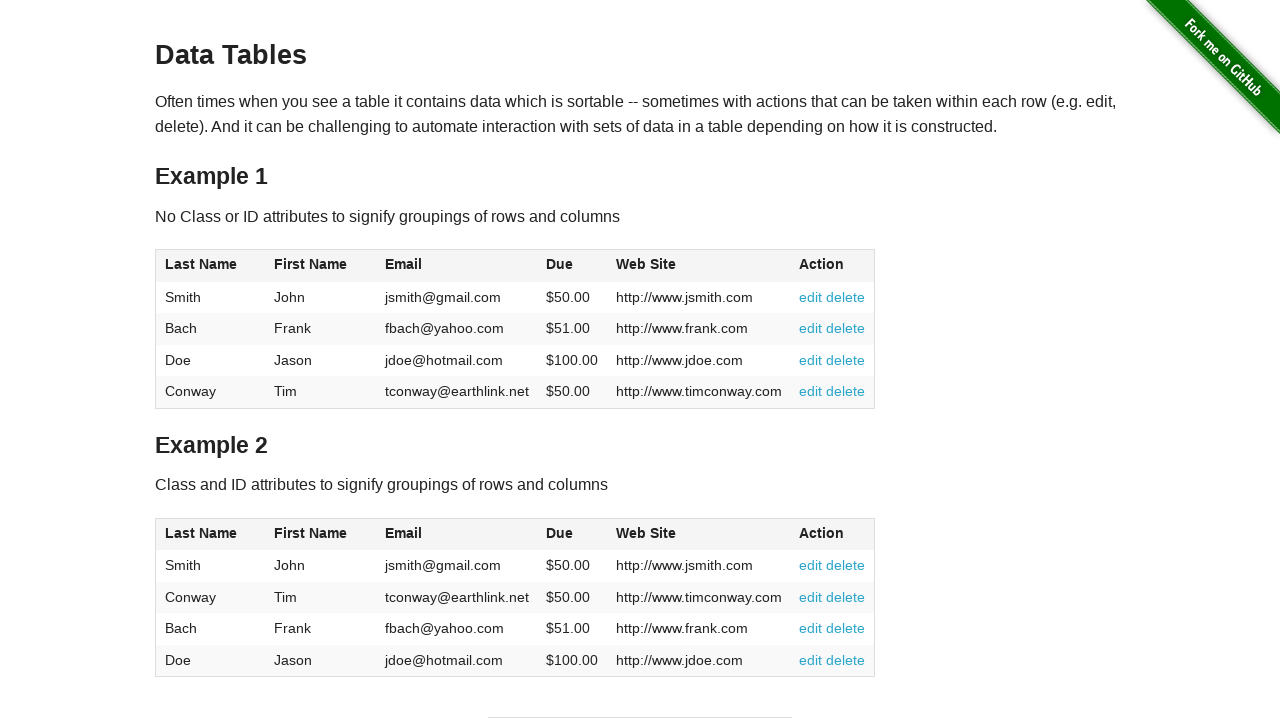

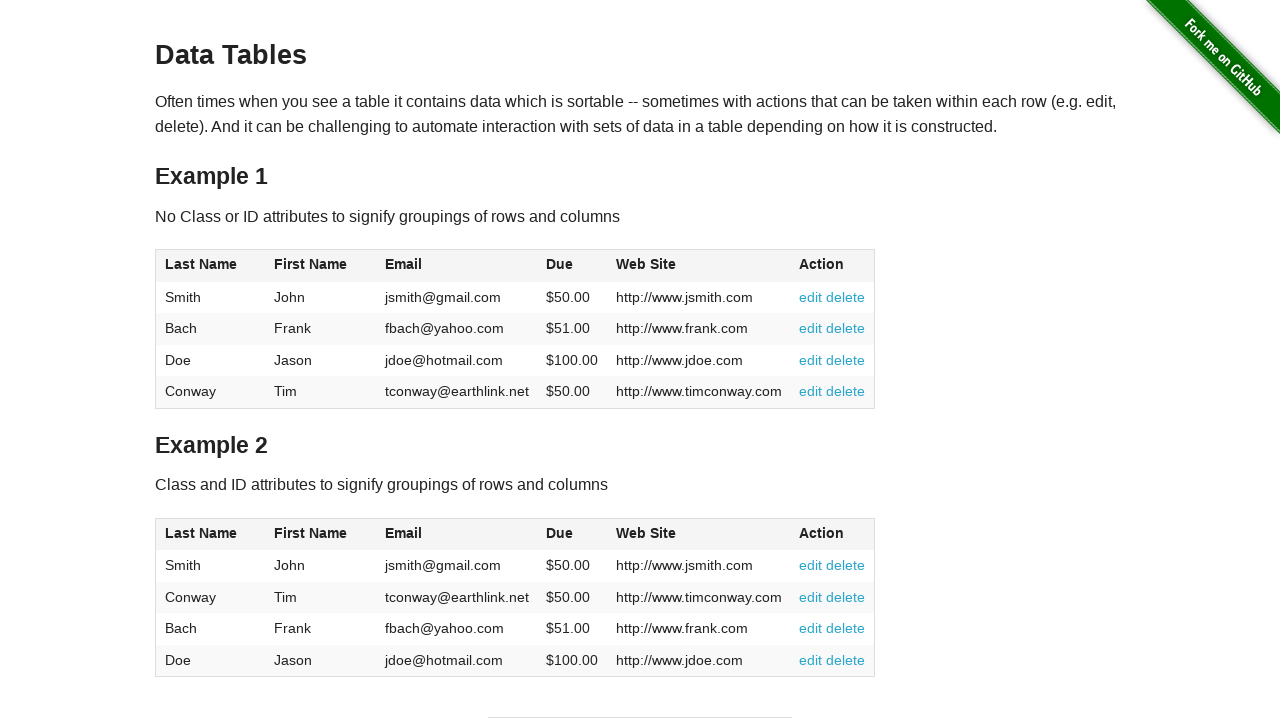